Tests dropdown selection by value attribute on a test automation practice page

Starting URL: https://testautomationpractice.blogspot.com/

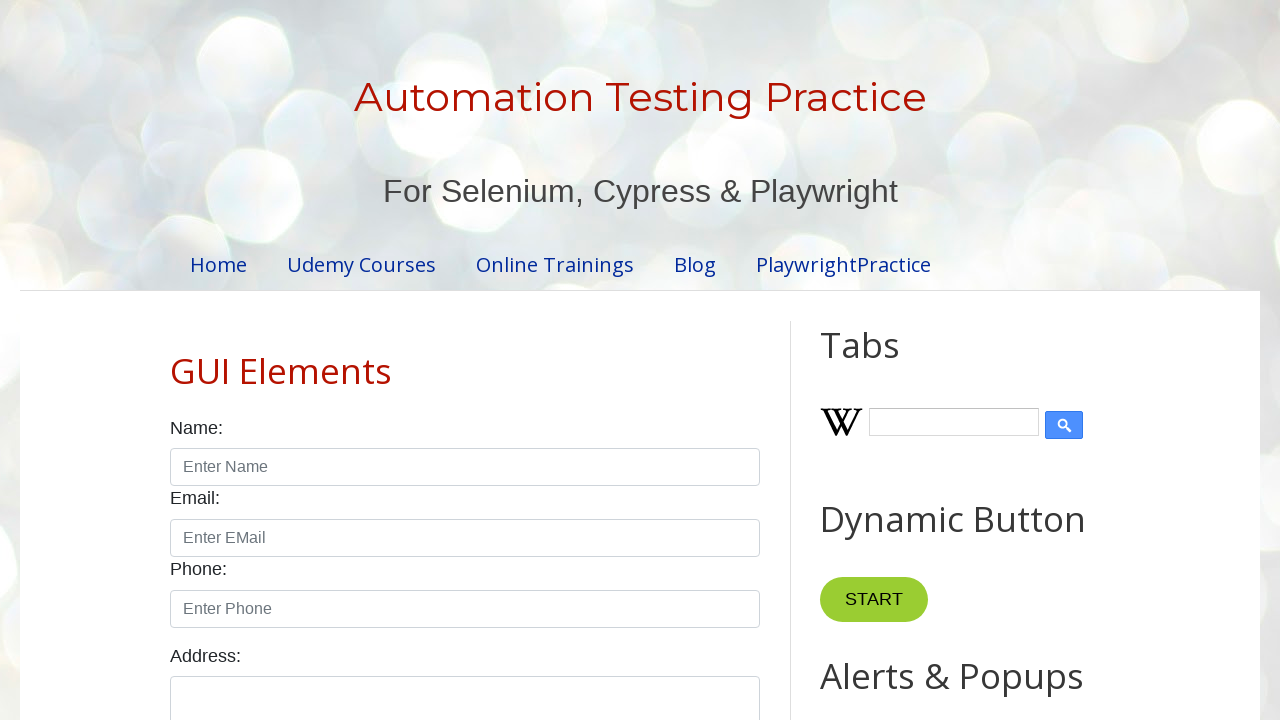

Navigated to test automation practice page
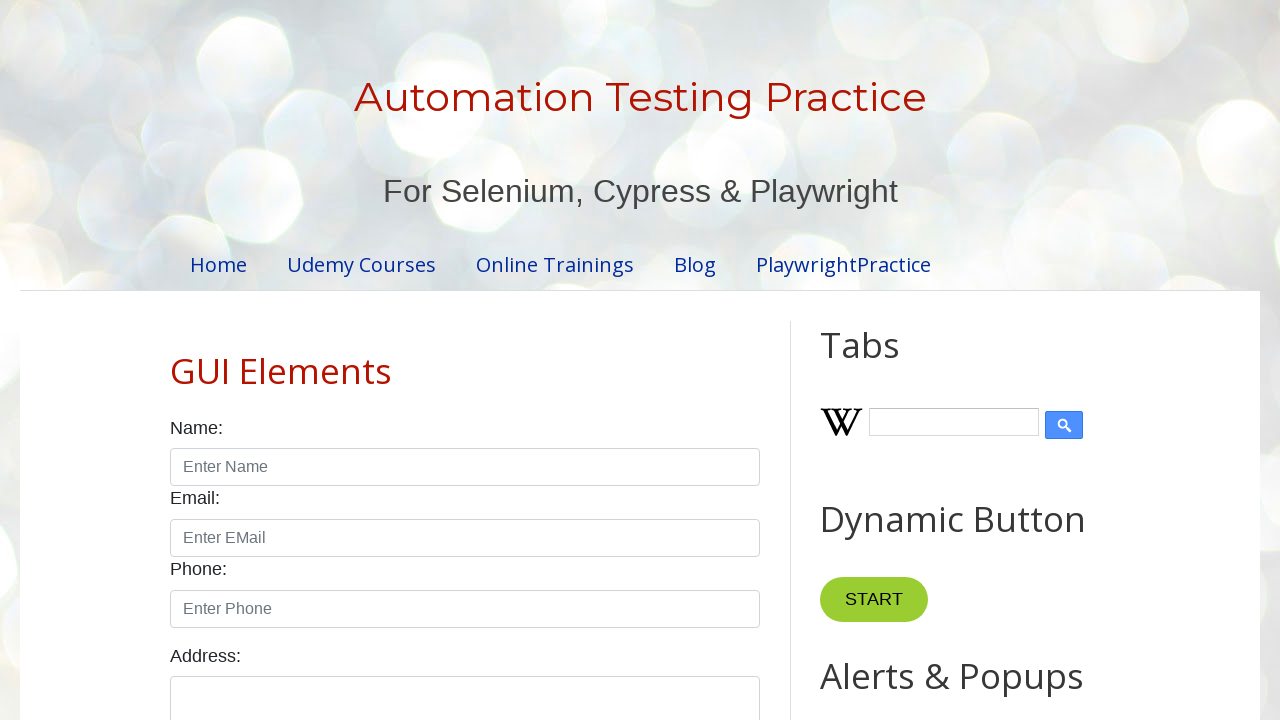

Selected 'uk' from country dropdown by value attribute on #country
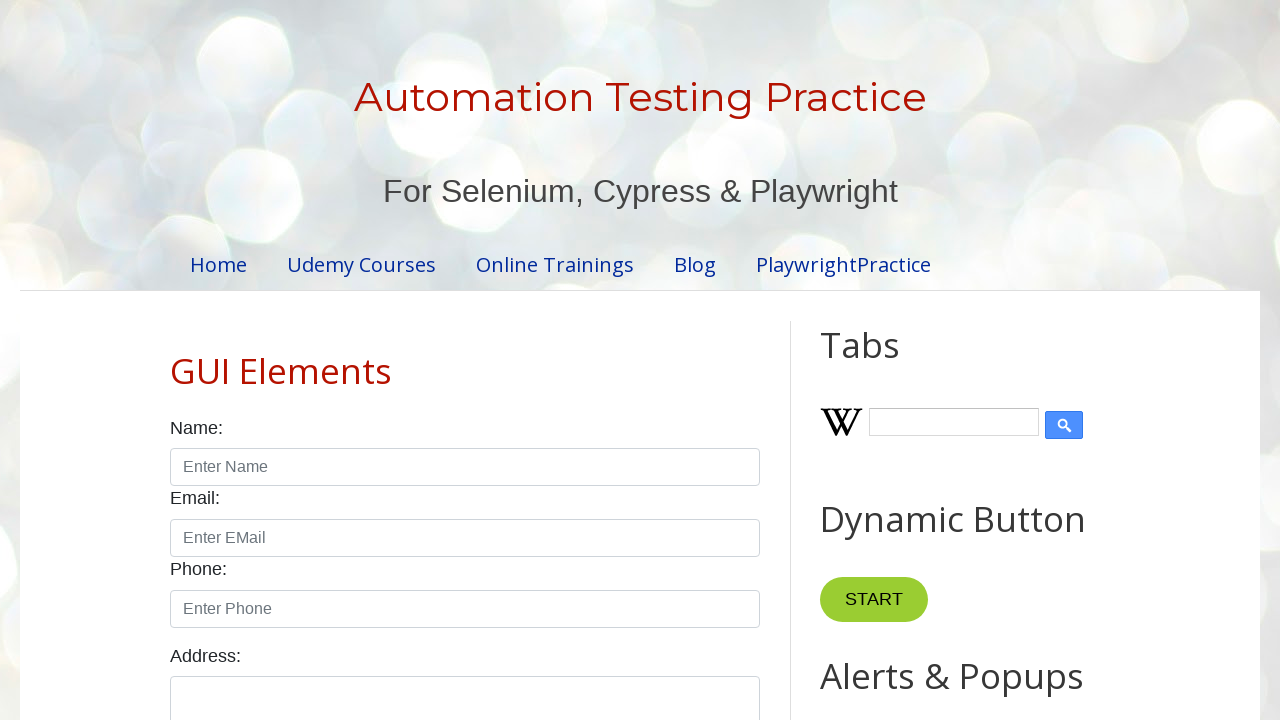

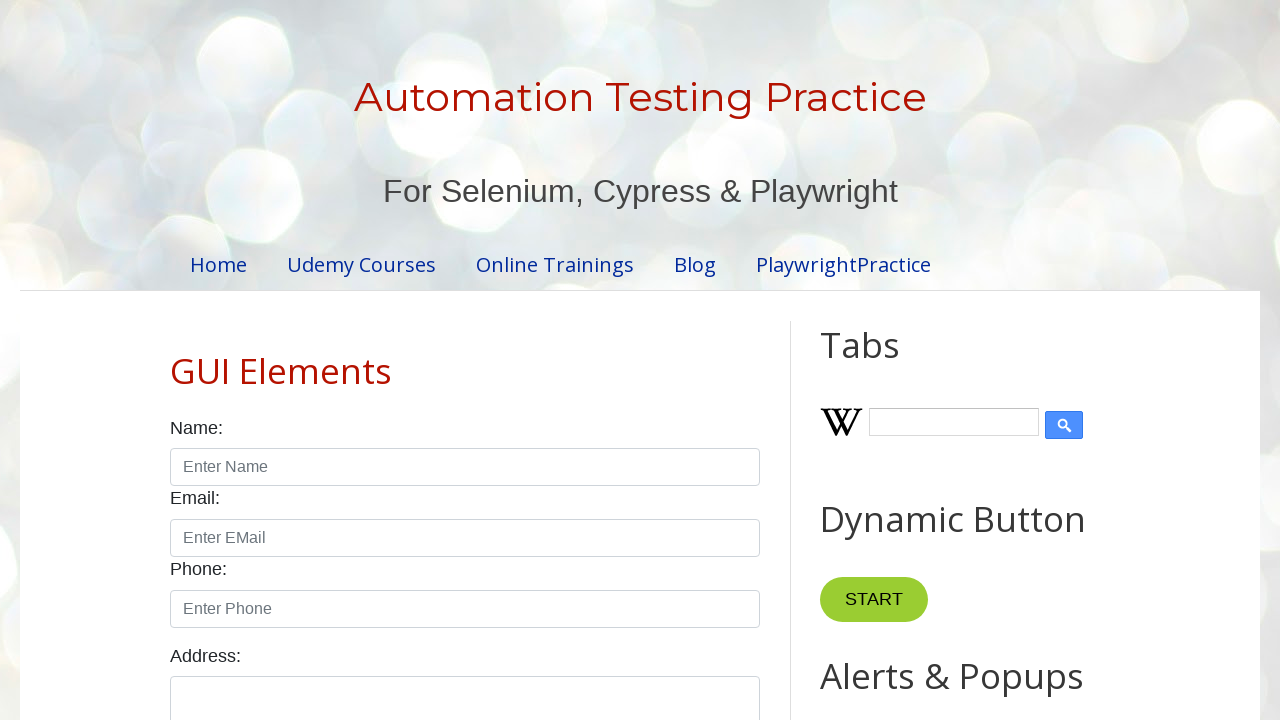